Tests autocomplete functionality by typing a search term and selecting a specific country from the dropdown suggestions

Starting URL: https://www.rahulshettyacademy.com/AutomationPractice/

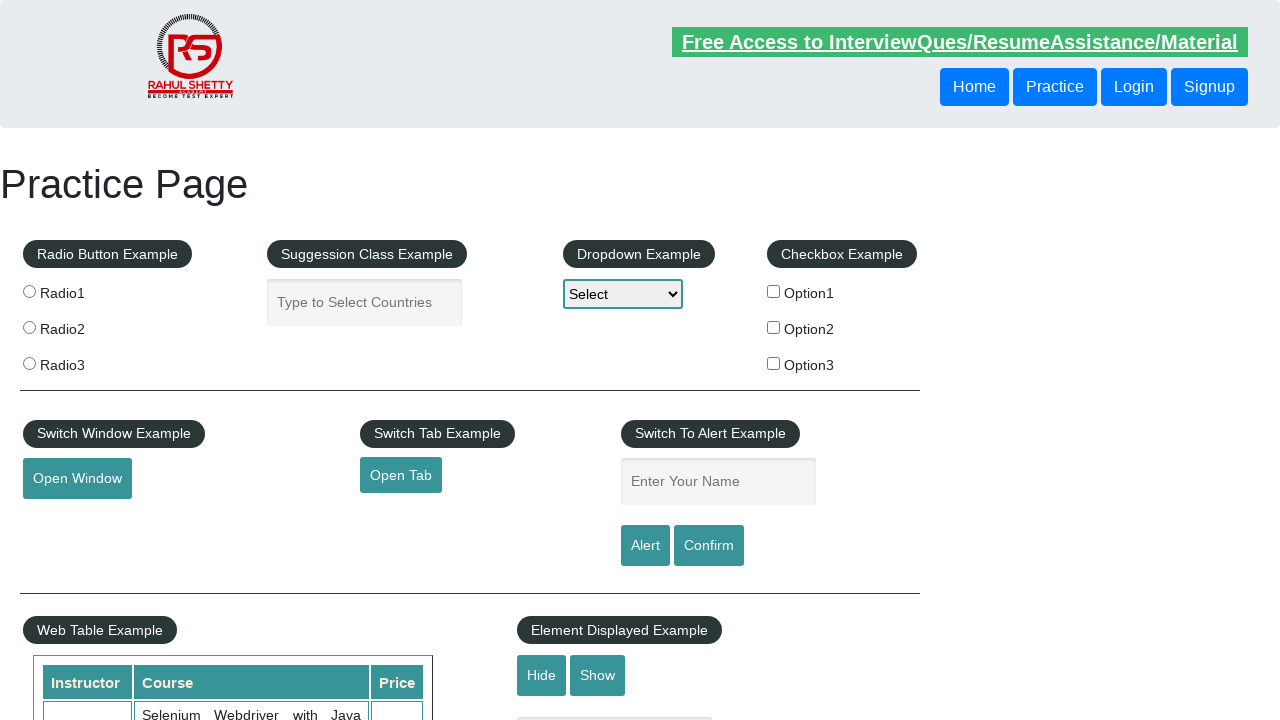

Typed 'united' in autocomplete search field on #autocomplete
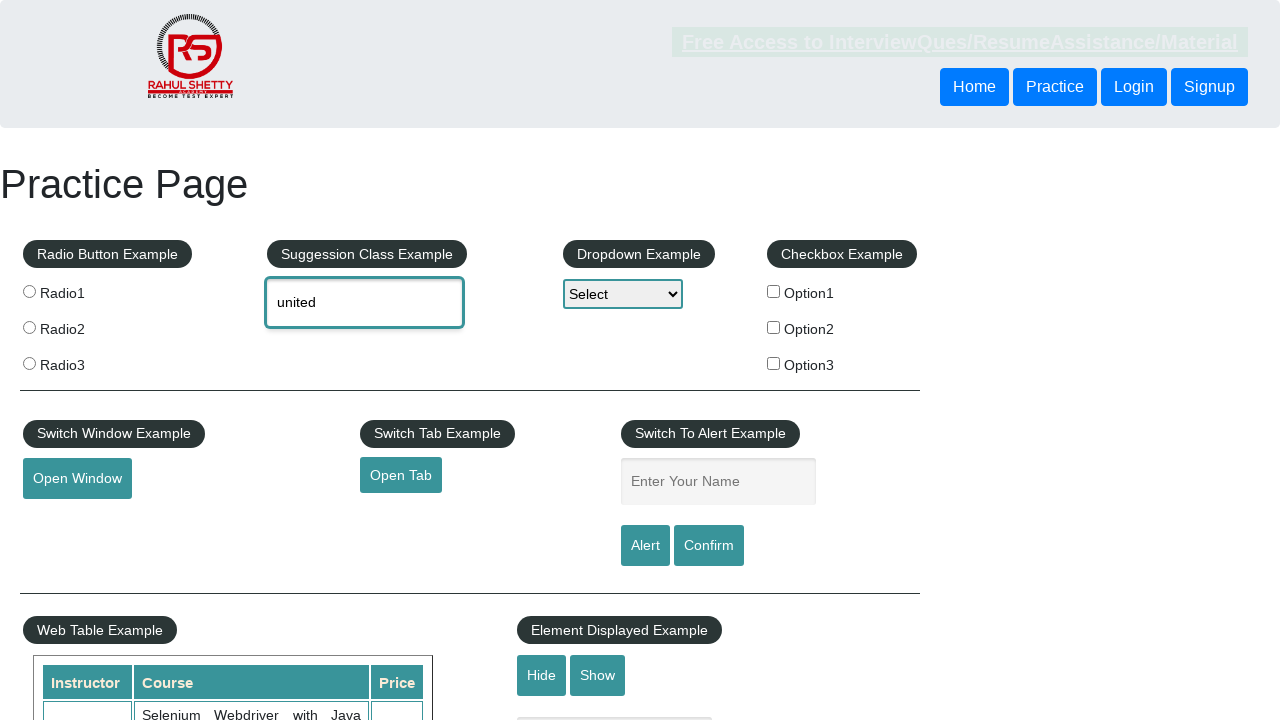

Autocomplete dropdown suggestions loaded
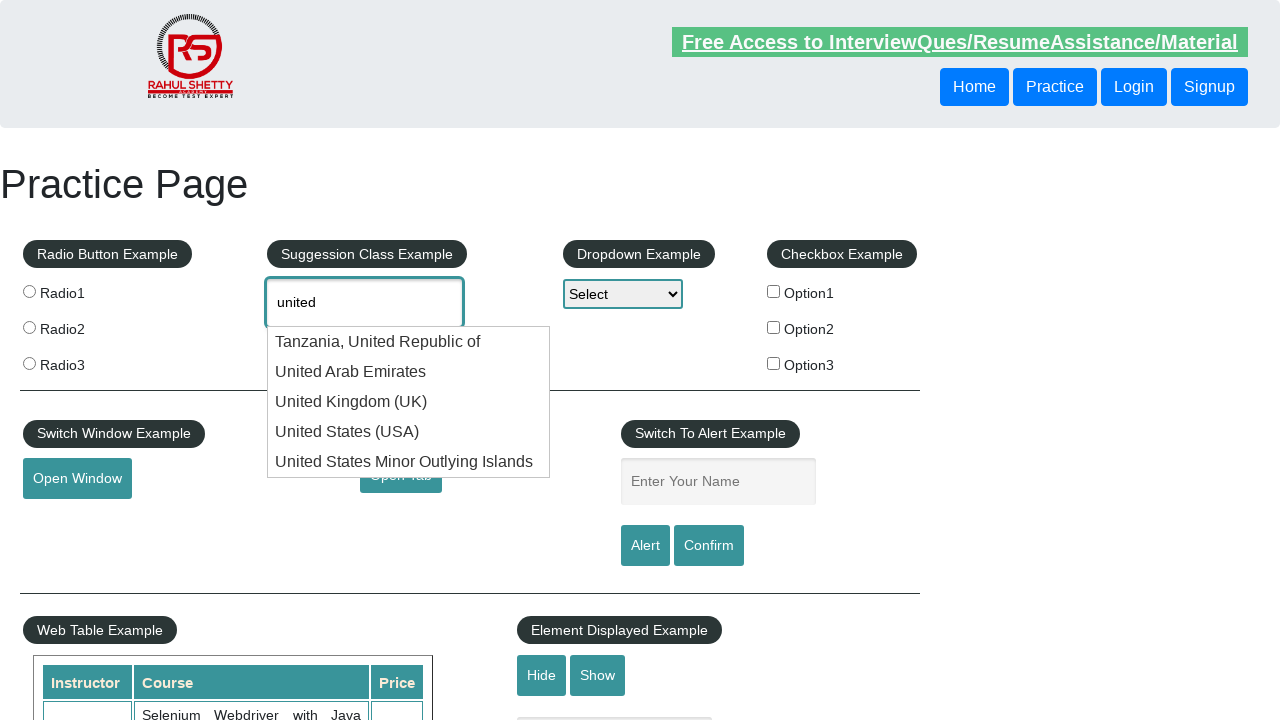

Retrieved list of autocomplete dropdown options
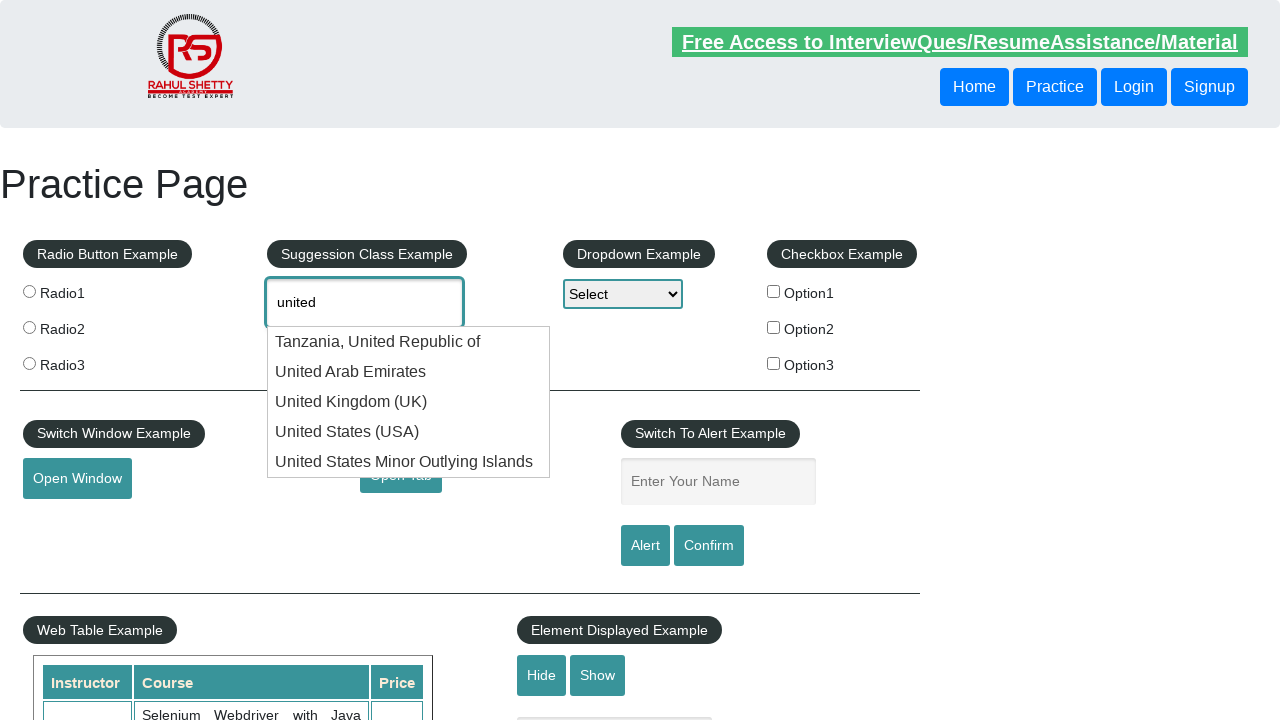

Selected 'United States (USA)' from autocomplete dropdown at (409, 432) on xpath=//div[@class='ui-menu-item-wrapper'] >> nth=3
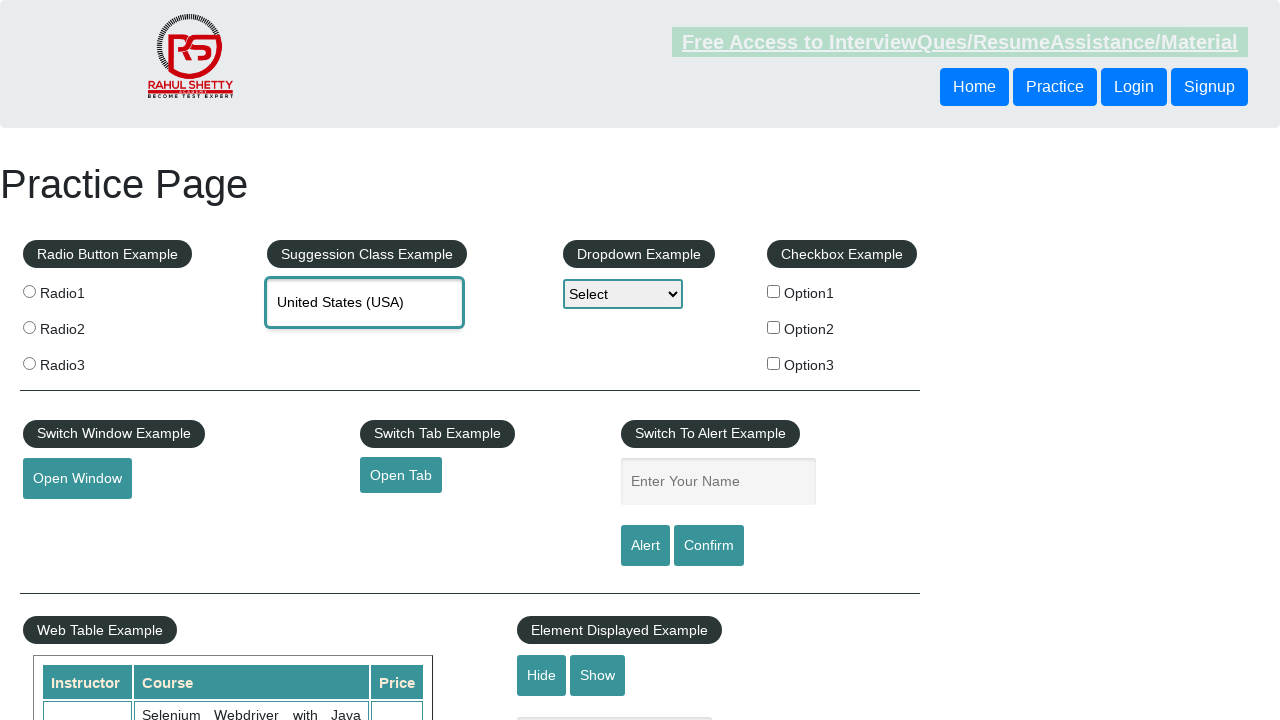

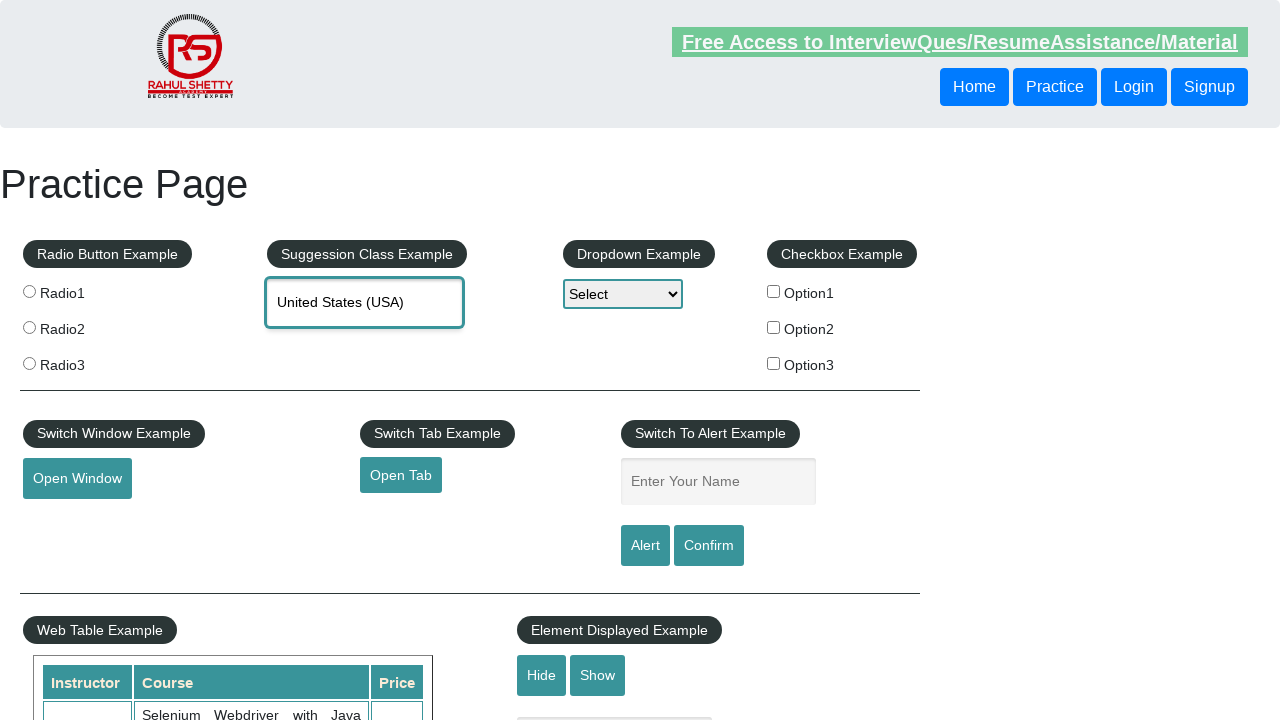